Tests registration form by filling in user details including full name, username, password, password confirmation, and phone number

Starting URL: https://vio.edu.vn/register/step-one

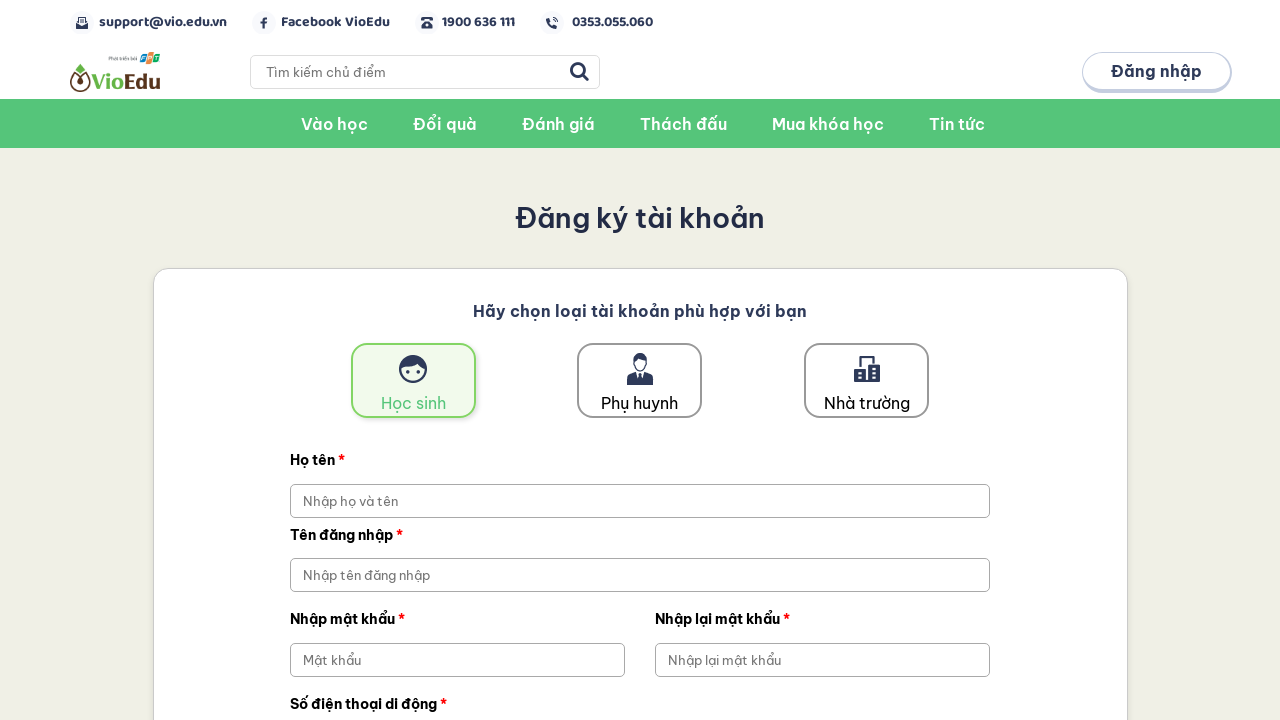

Filled full name field with 'Nguyen Ngoc Anh' on input[name='fullName']
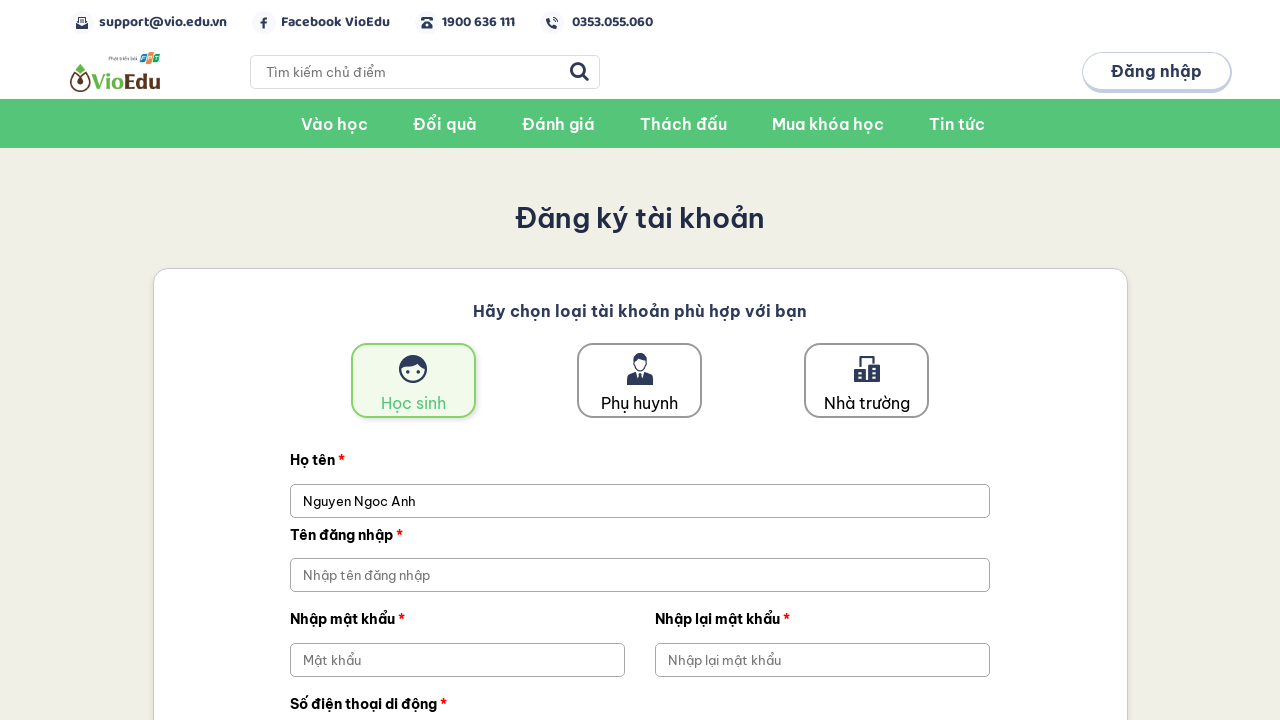

Filled username field with 'anhnn1704' on input[name='username']
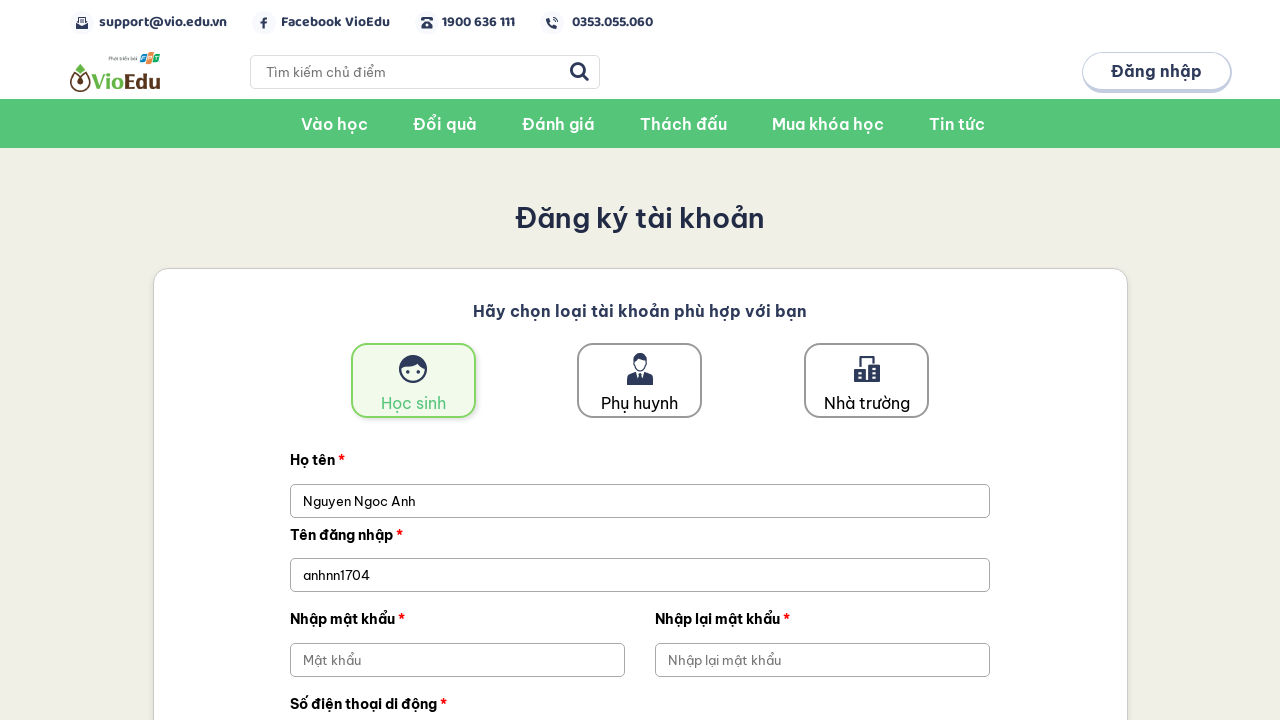

Filled password field with 'Anh@1234' on input[name='password']
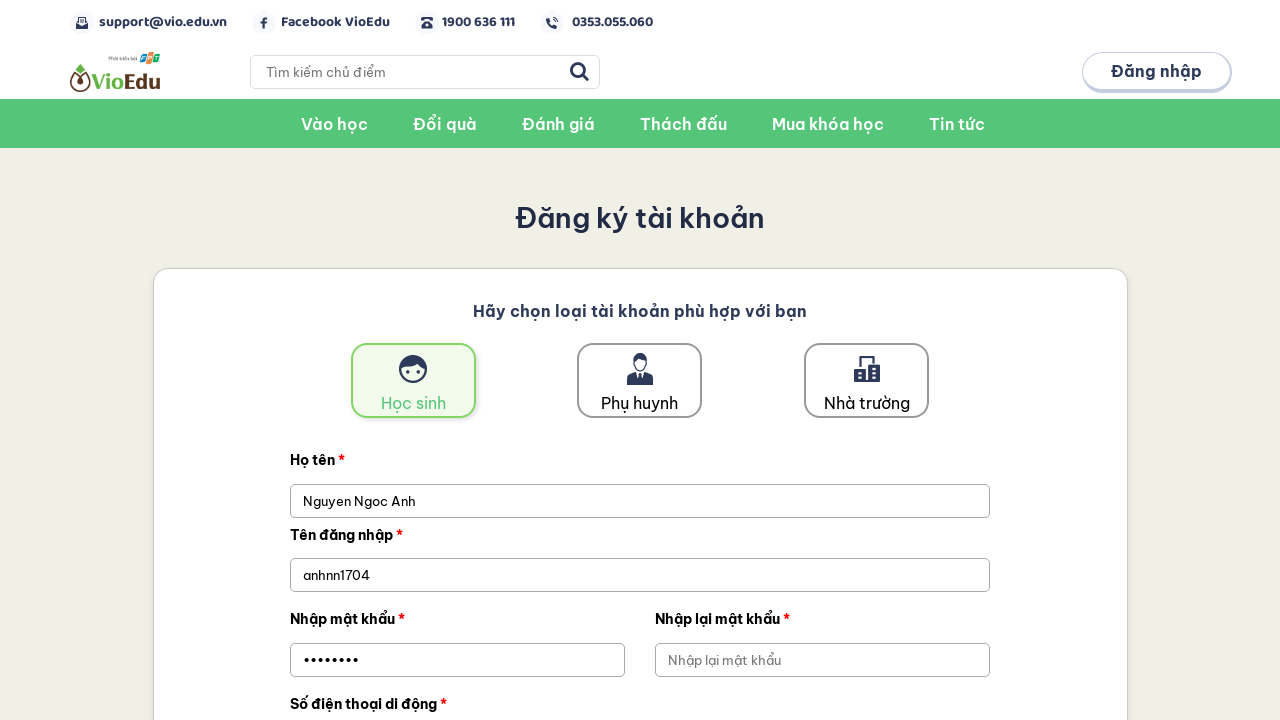

Filled password confirmation field with 'Anh@1234' on input[name='passwordConfirm']
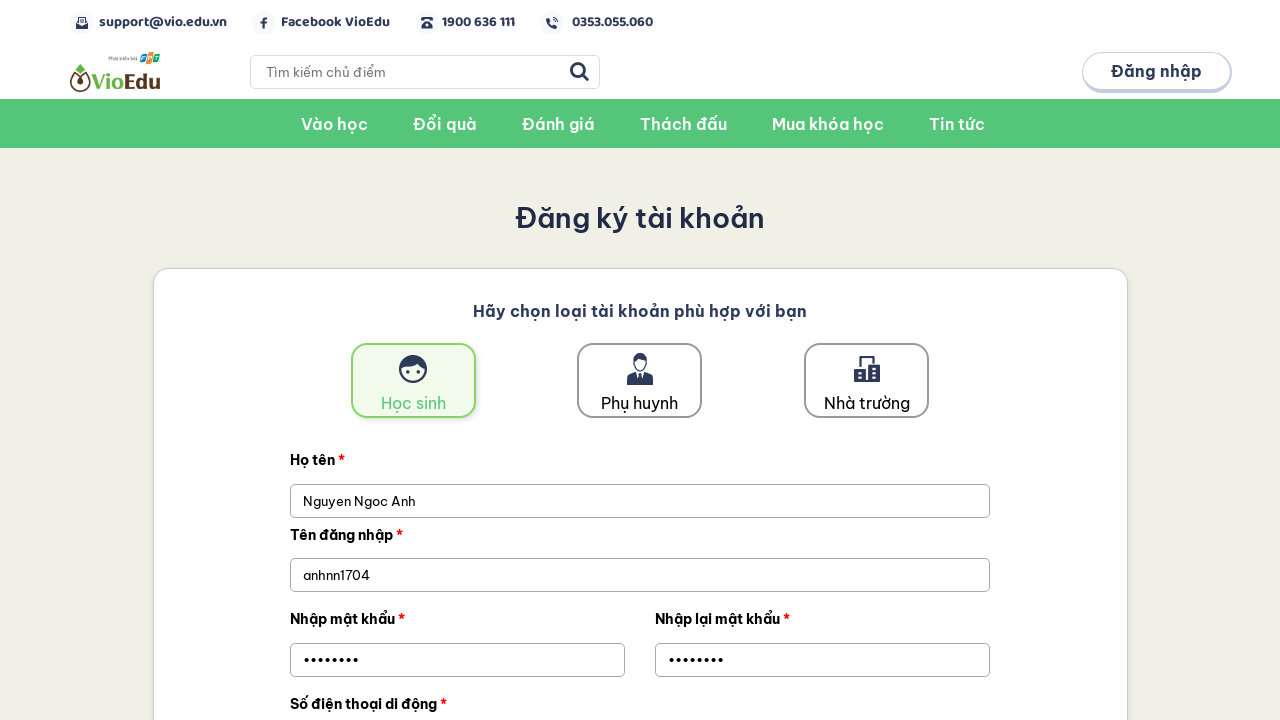

Filled phone number field with '0372371927' on input[name='phone']
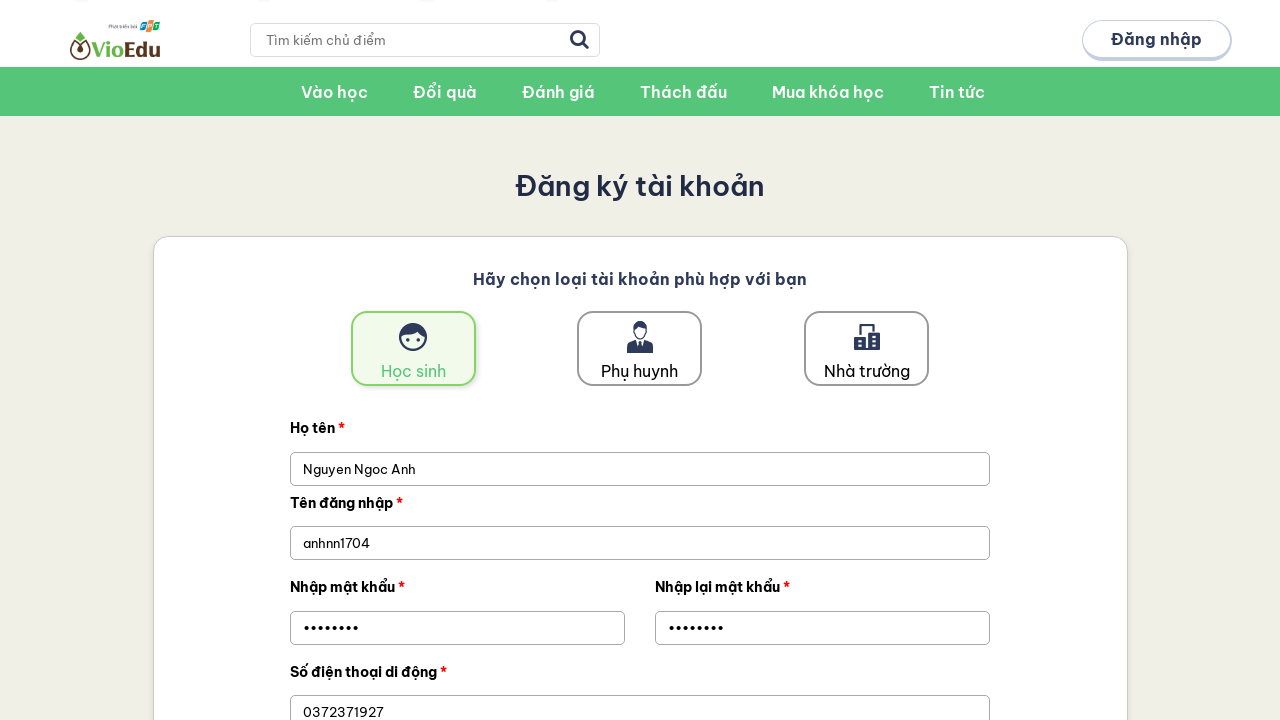

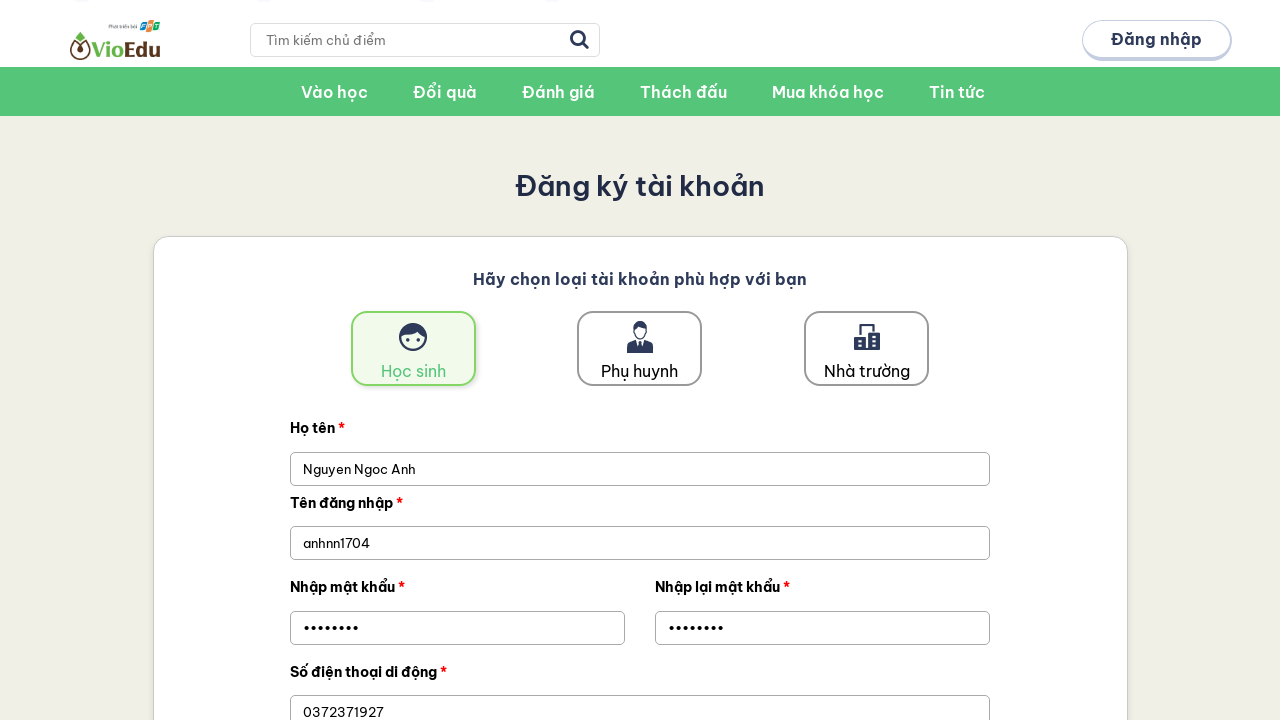